Tests a timed alert that appears after a delay by clicking a button, waiting for the alert to appear, and accepting it

Starting URL: https://demoqa.com/alerts

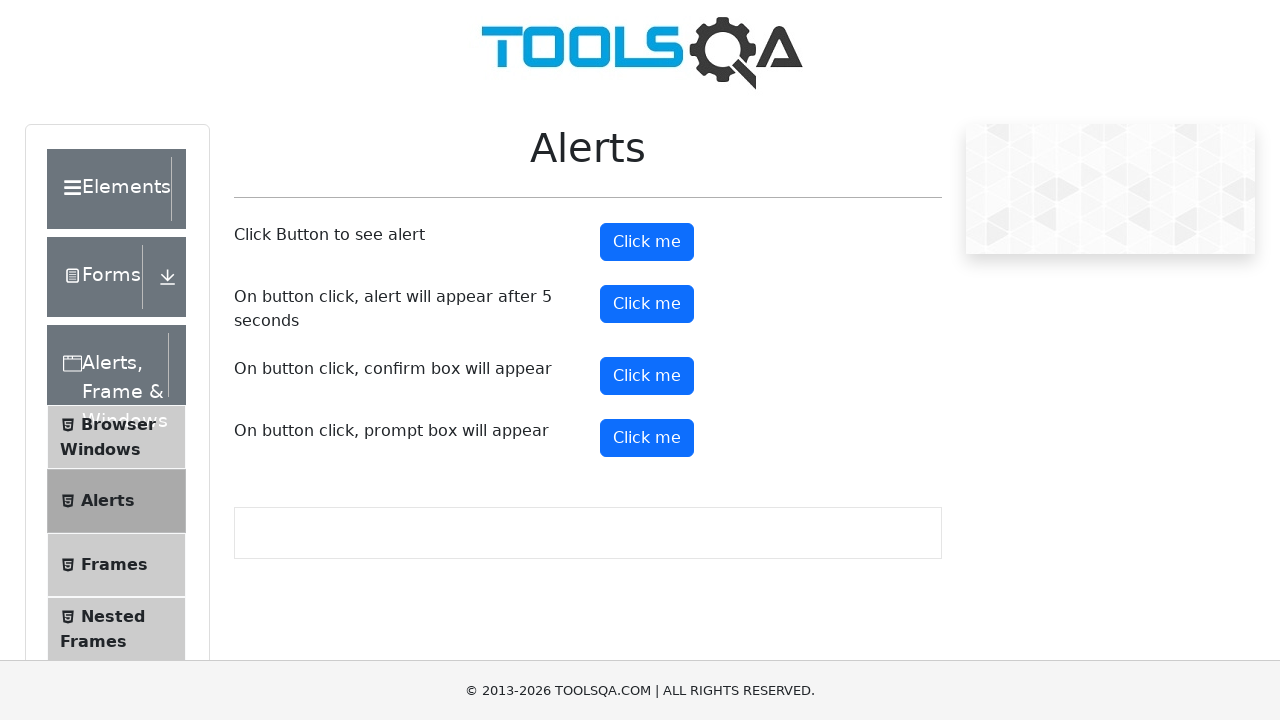

Set up dialog handler to automatically accept alerts
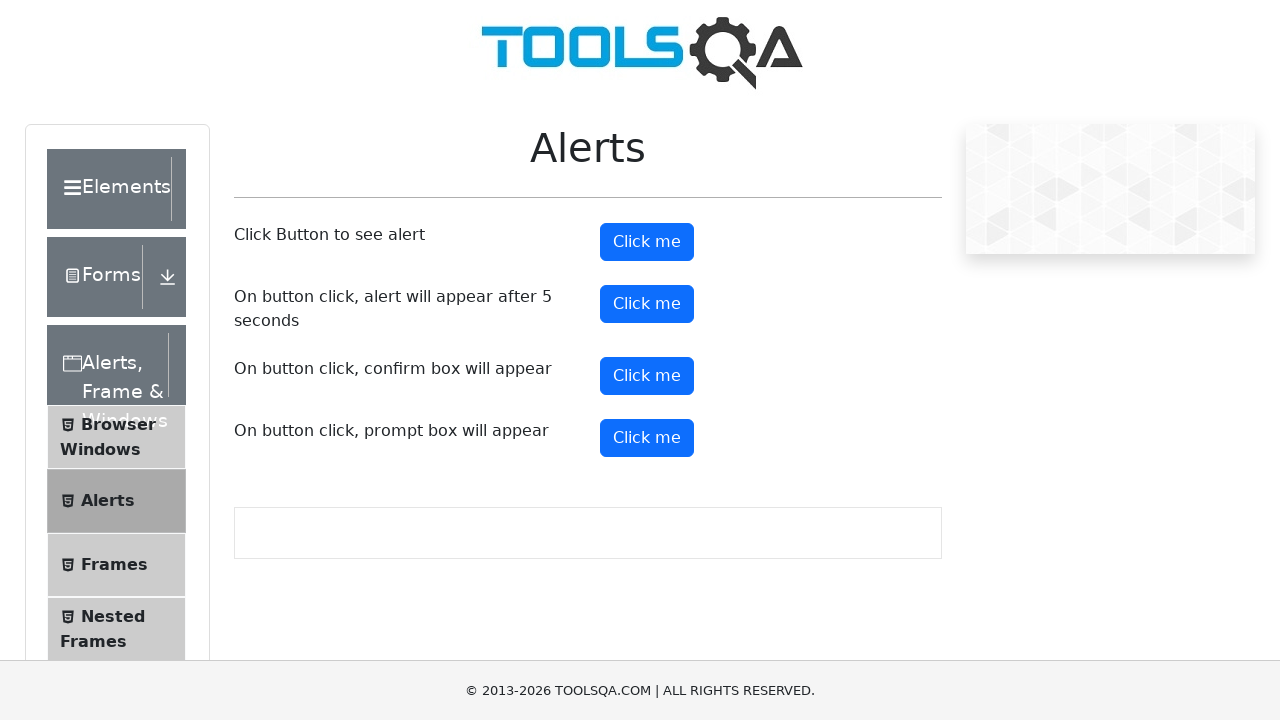

Clicked timer alert button to trigger timed alert at (647, 304) on #timerAlertButton
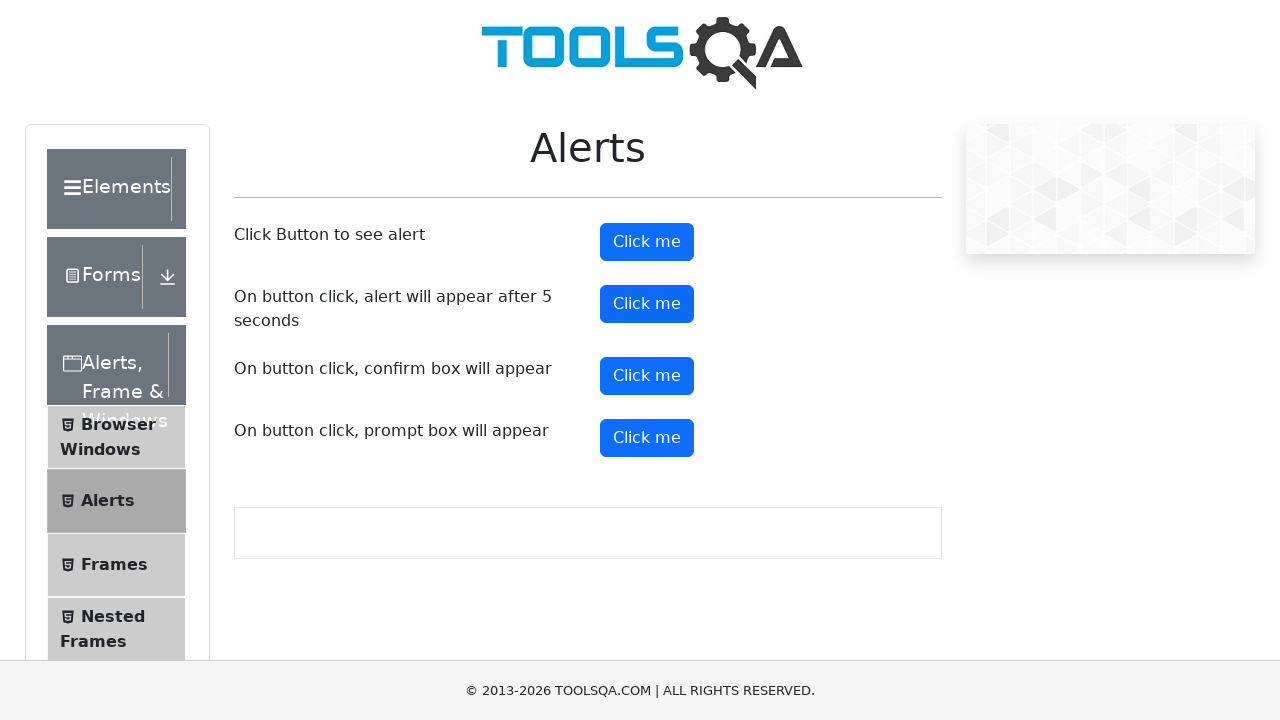

Waited 6 seconds for timed alert to appear and be accepted
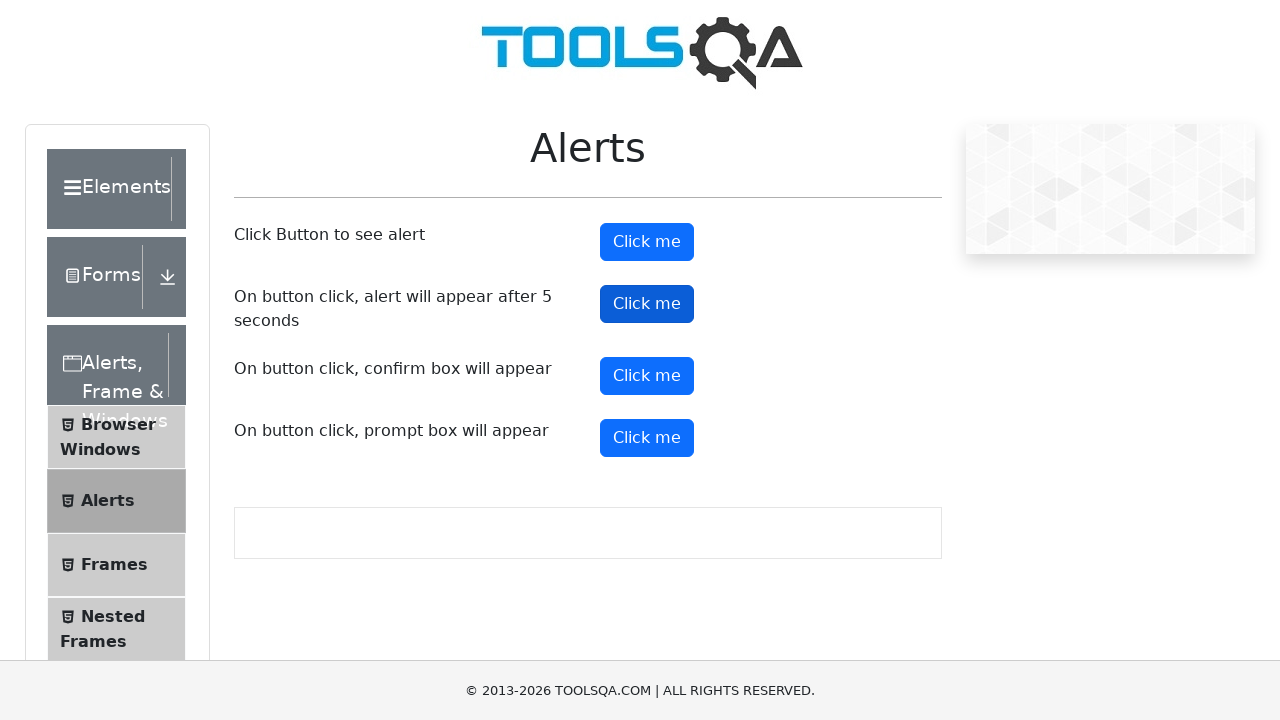

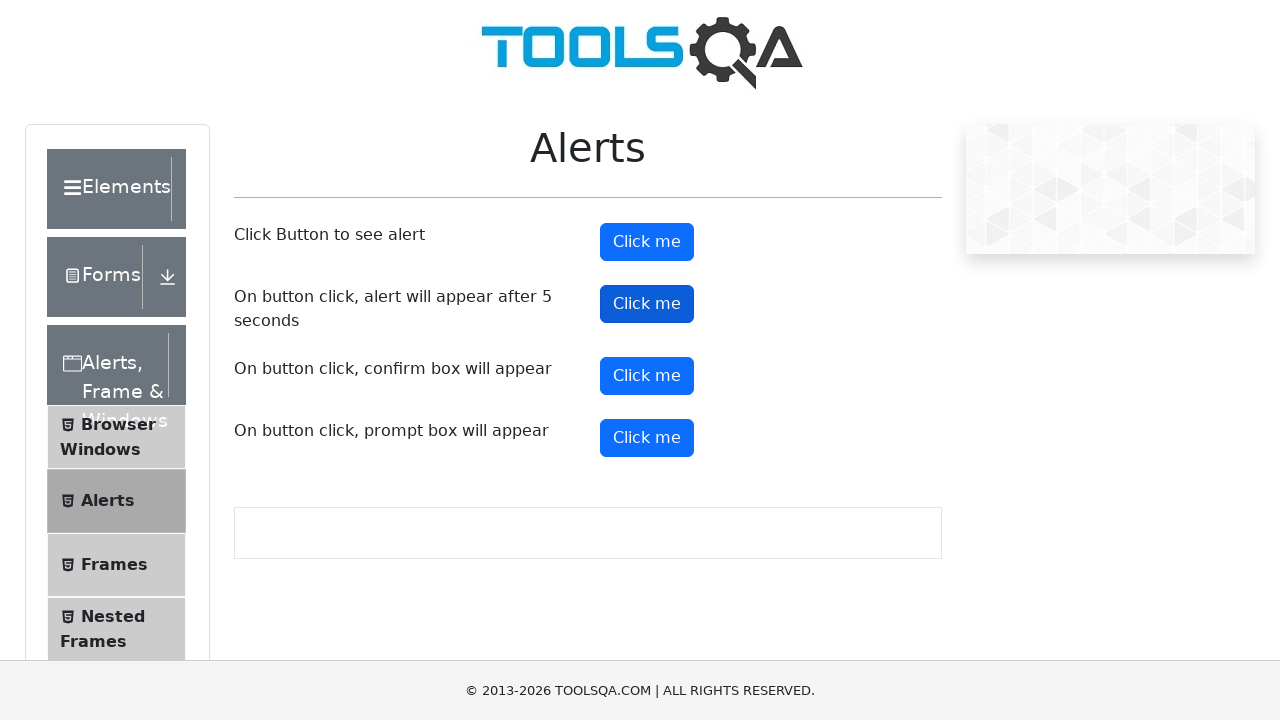